Tests that edits are saved when the edit field loses focus (blur)

Starting URL: https://demo.playwright.dev/todomvc

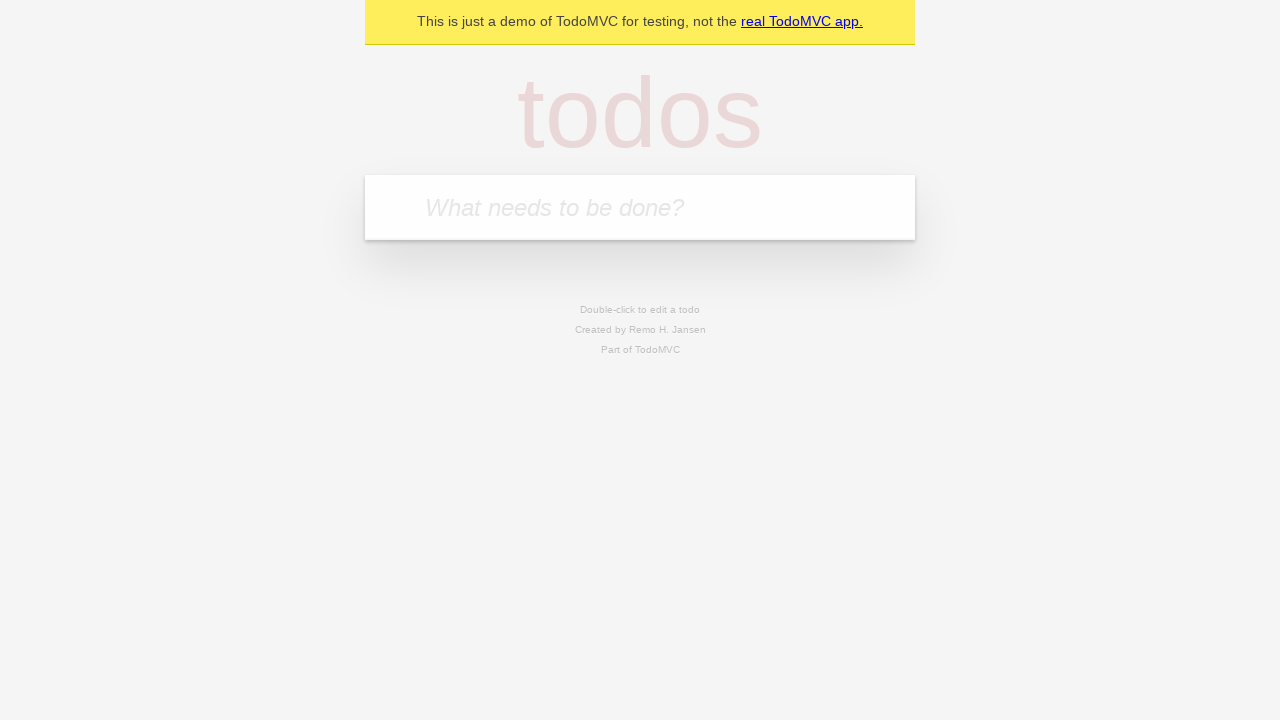

Filled first todo input with 'buy some cheese' on internal:attr=[placeholder="What needs to be done?"i]
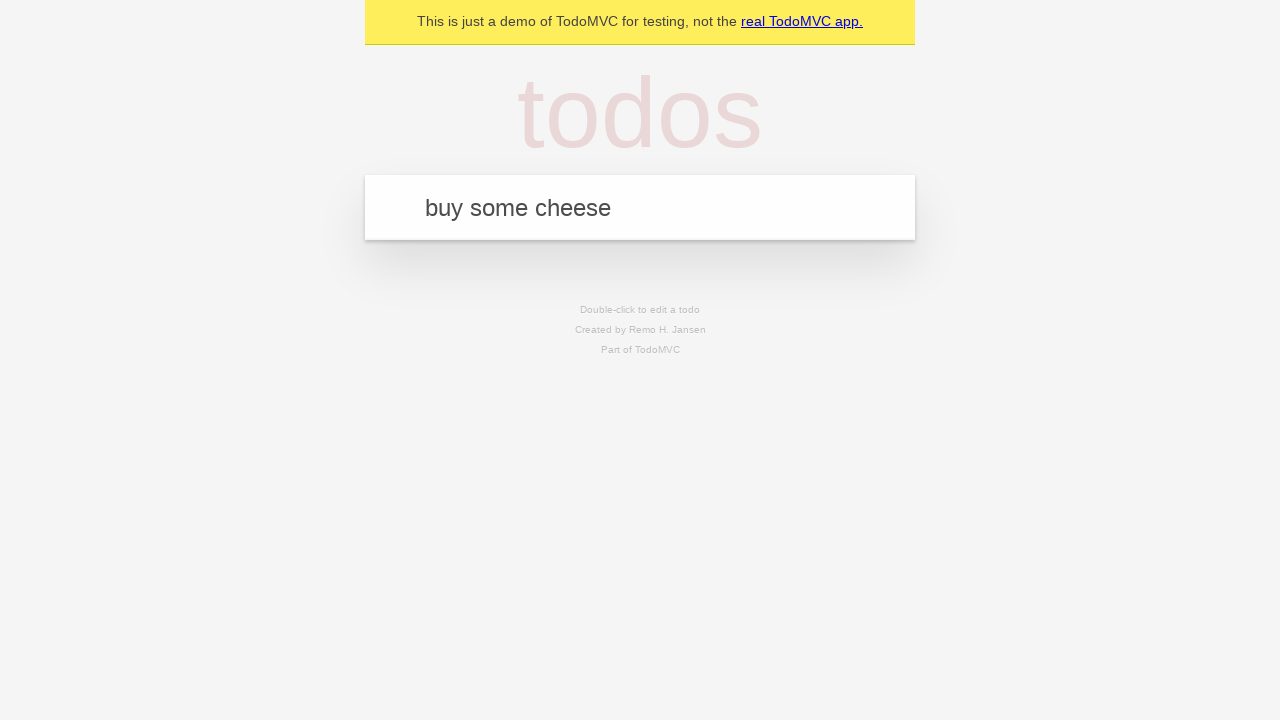

Pressed Enter to create first todo on internal:attr=[placeholder="What needs to be done?"i]
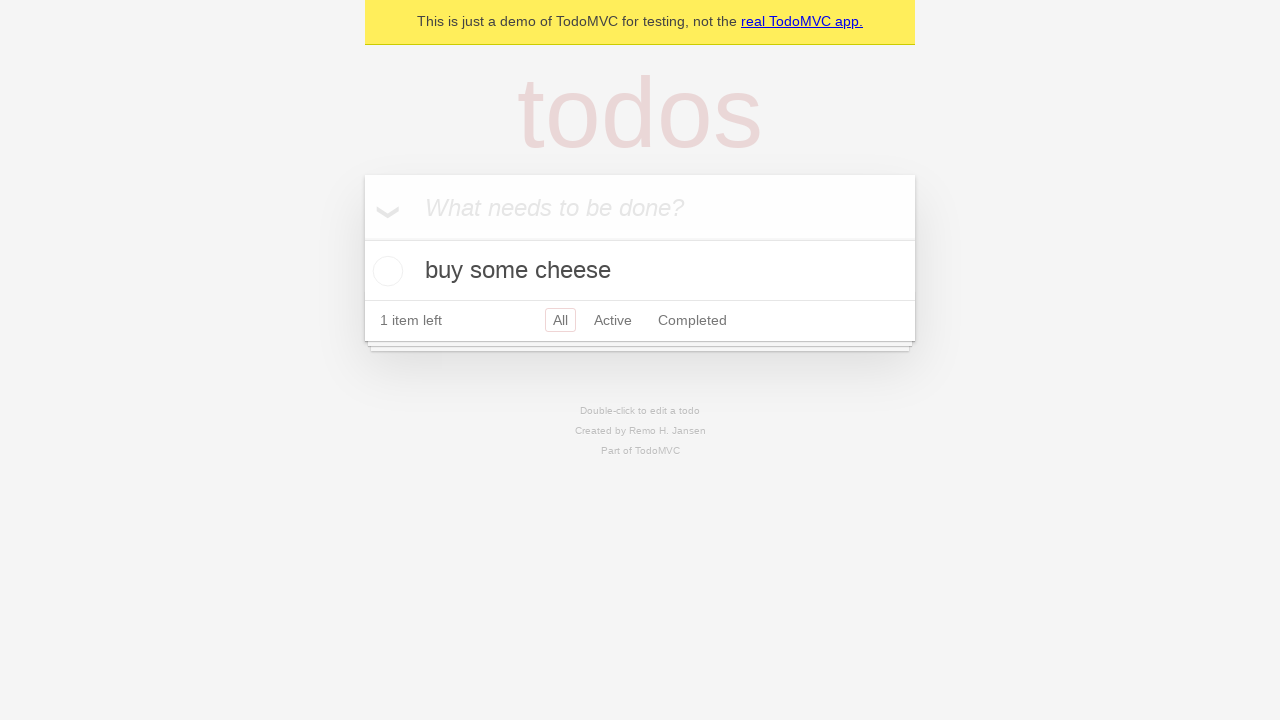

Filled second todo input with 'feed the cat' on internal:attr=[placeholder="What needs to be done?"i]
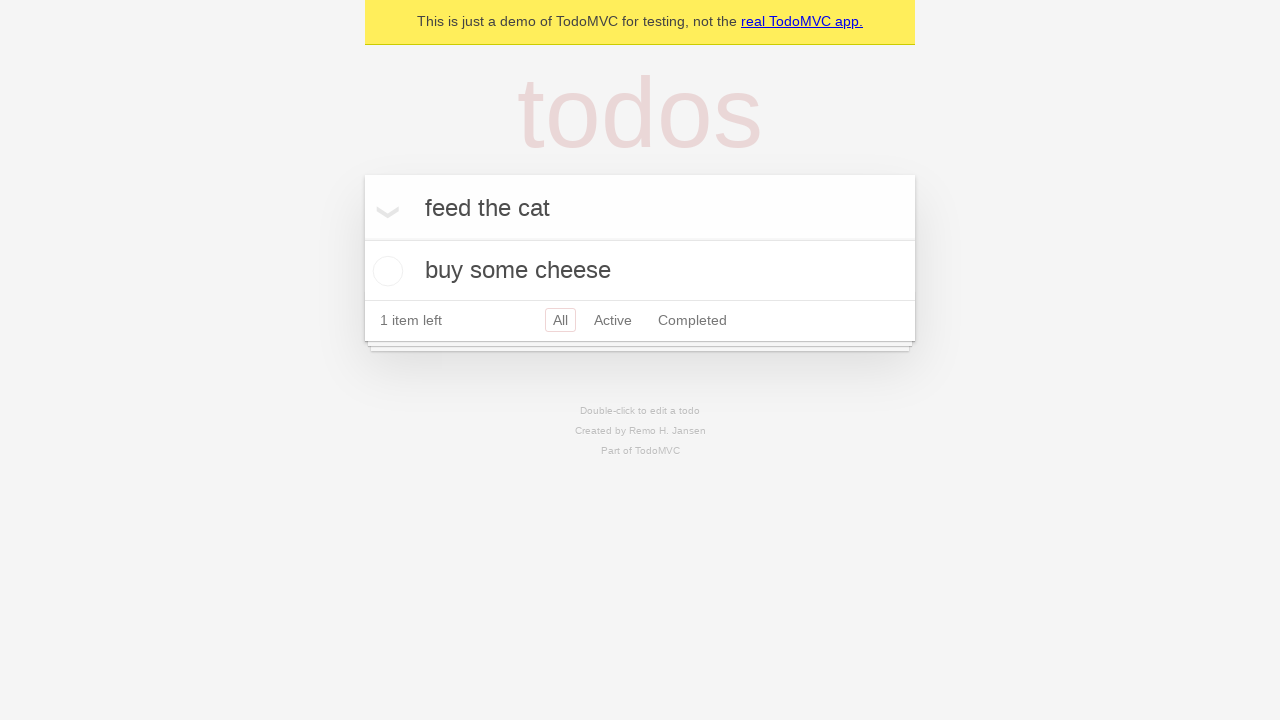

Pressed Enter to create second todo on internal:attr=[placeholder="What needs to be done?"i]
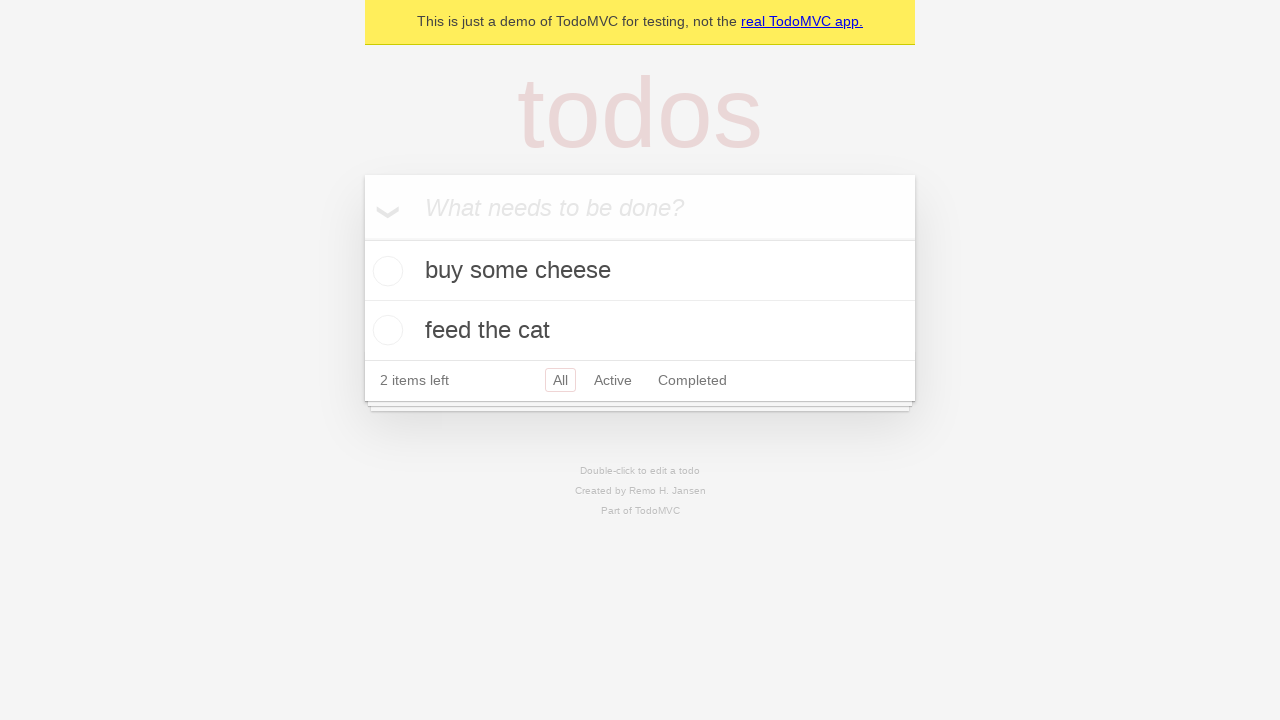

Filled third todo input with 'book a doctors appointment' on internal:attr=[placeholder="What needs to be done?"i]
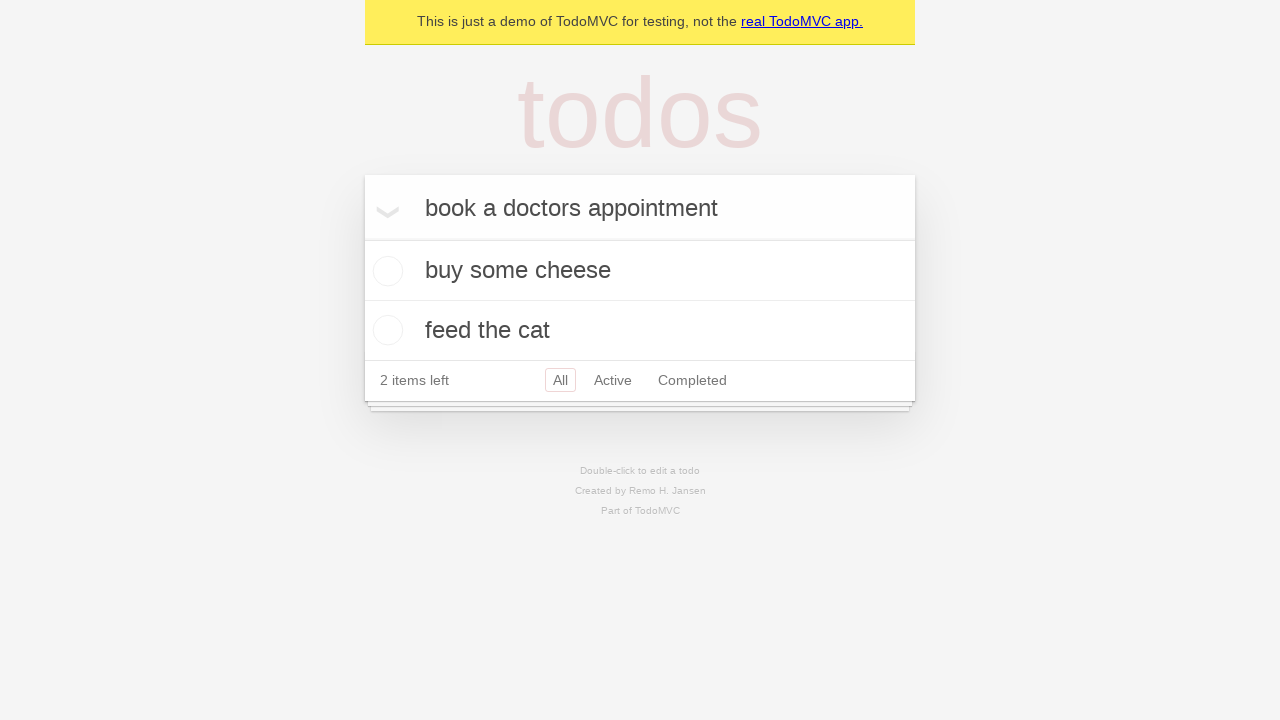

Pressed Enter to create third todo on internal:attr=[placeholder="What needs to be done?"i]
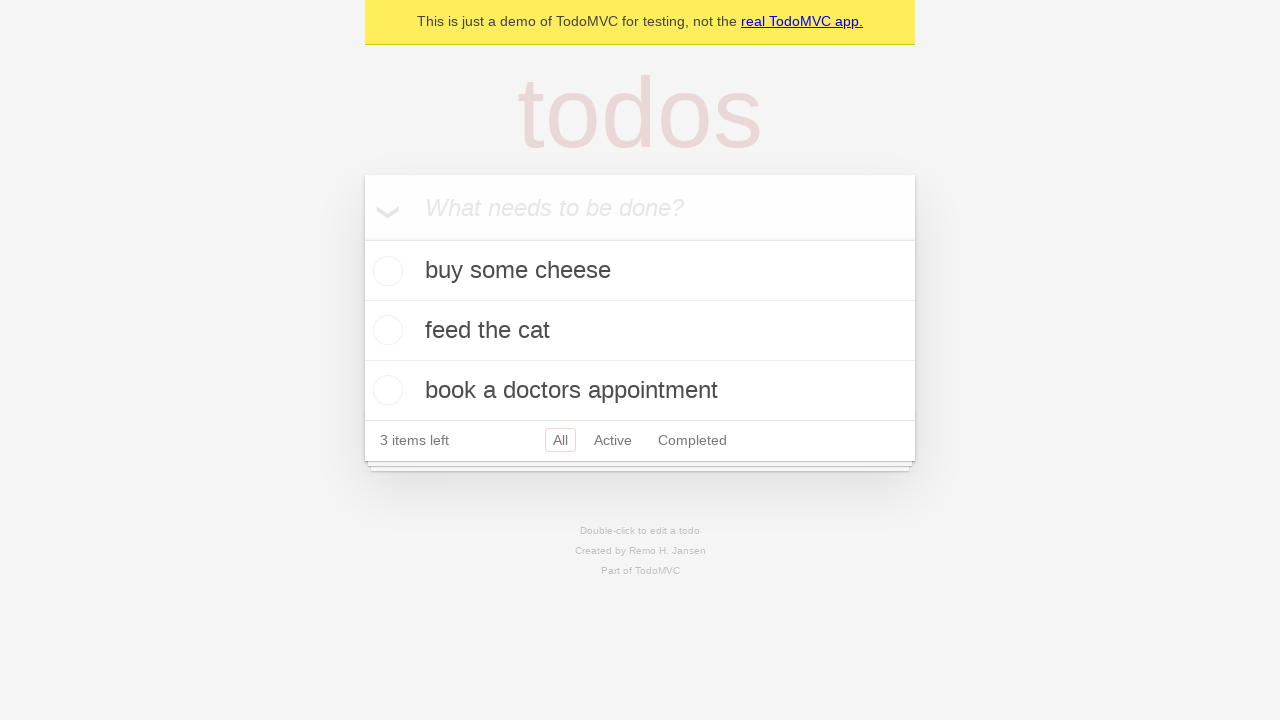

Waited for third todo item to appear
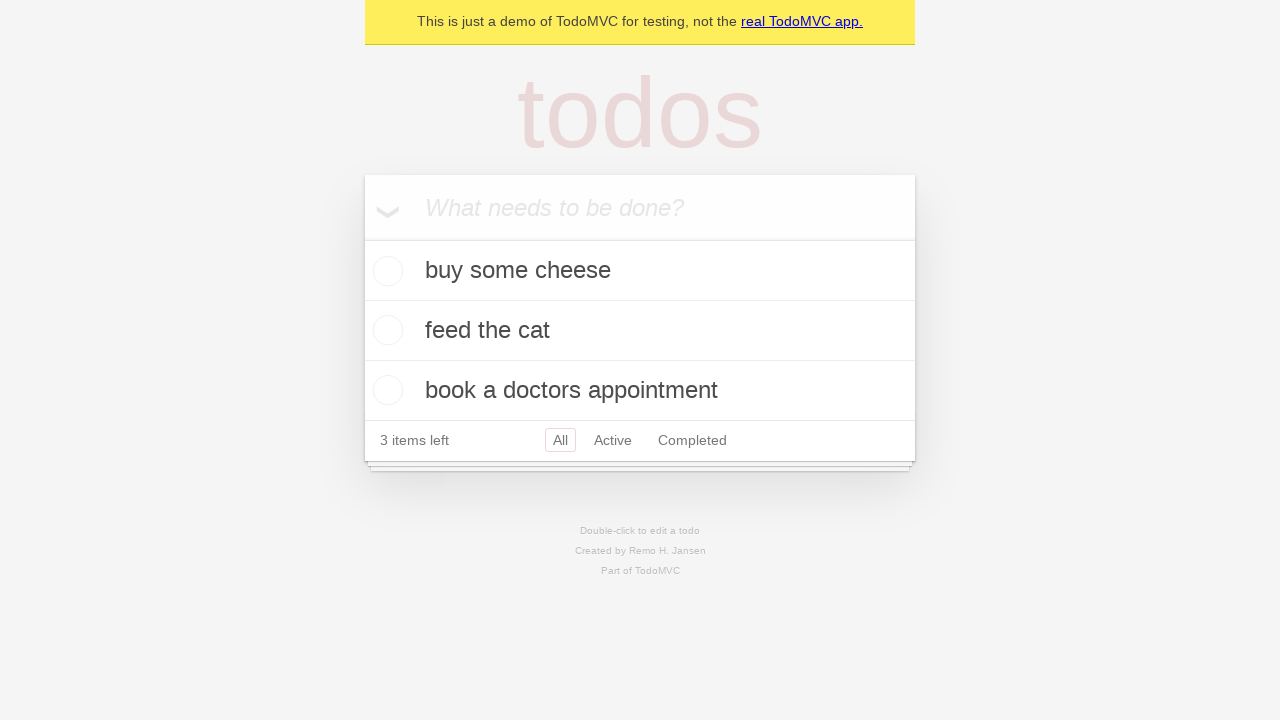

Double-clicked second todo to enter edit mode at (640, 331) on [data-testid='todo-item'] >> nth=1
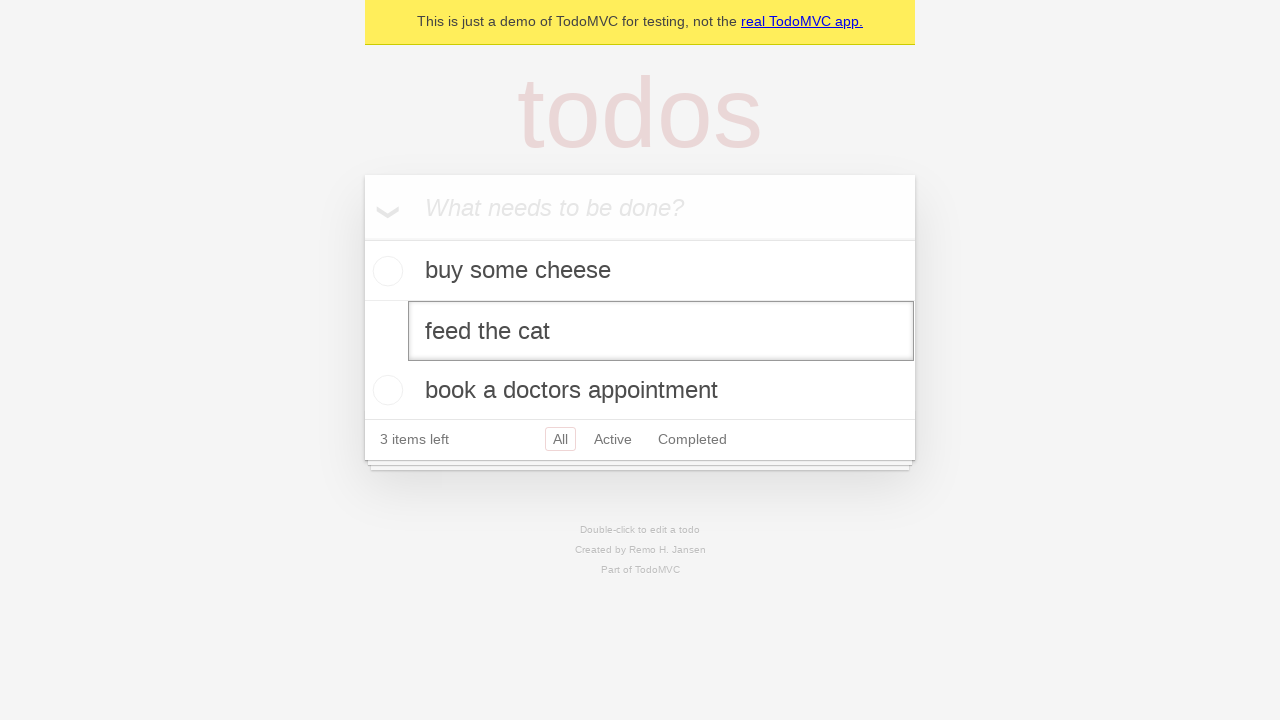

Filled edit textbox with 'buy some sausages' on [data-testid='todo-item'] >> nth=1 >> internal:role=textbox[name="Edit"i]
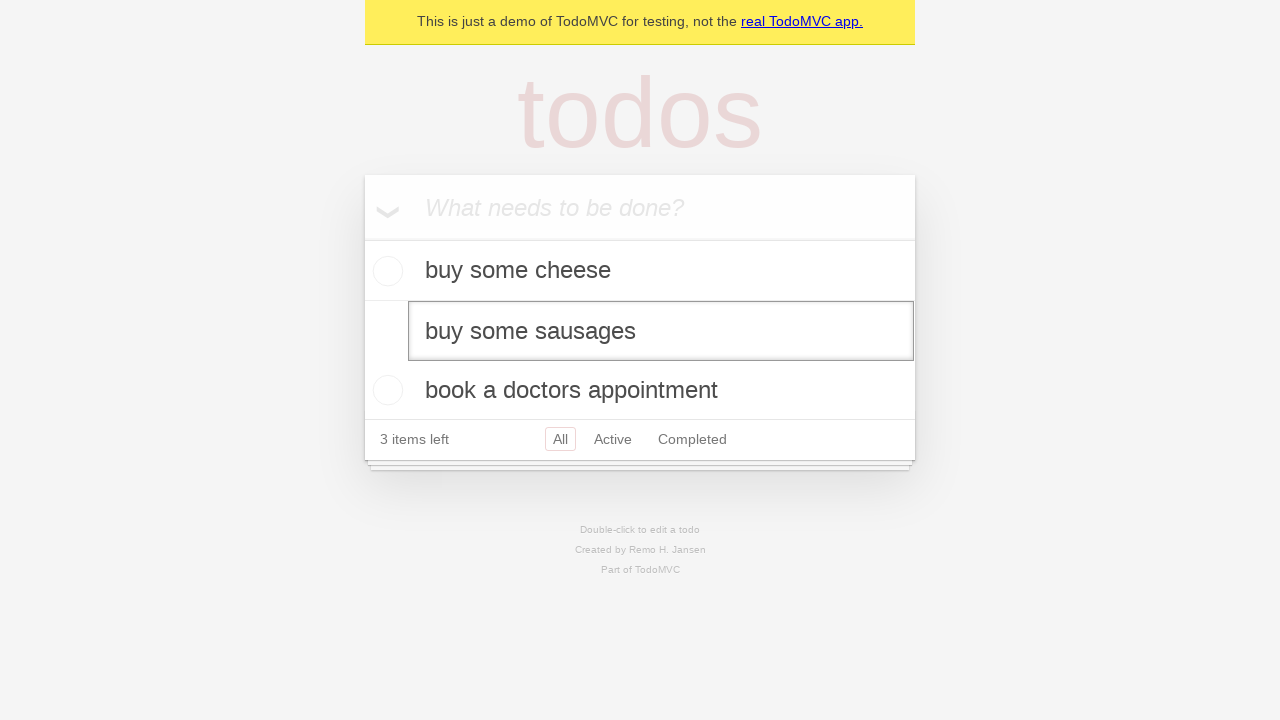

Dispatched blur event to save edits
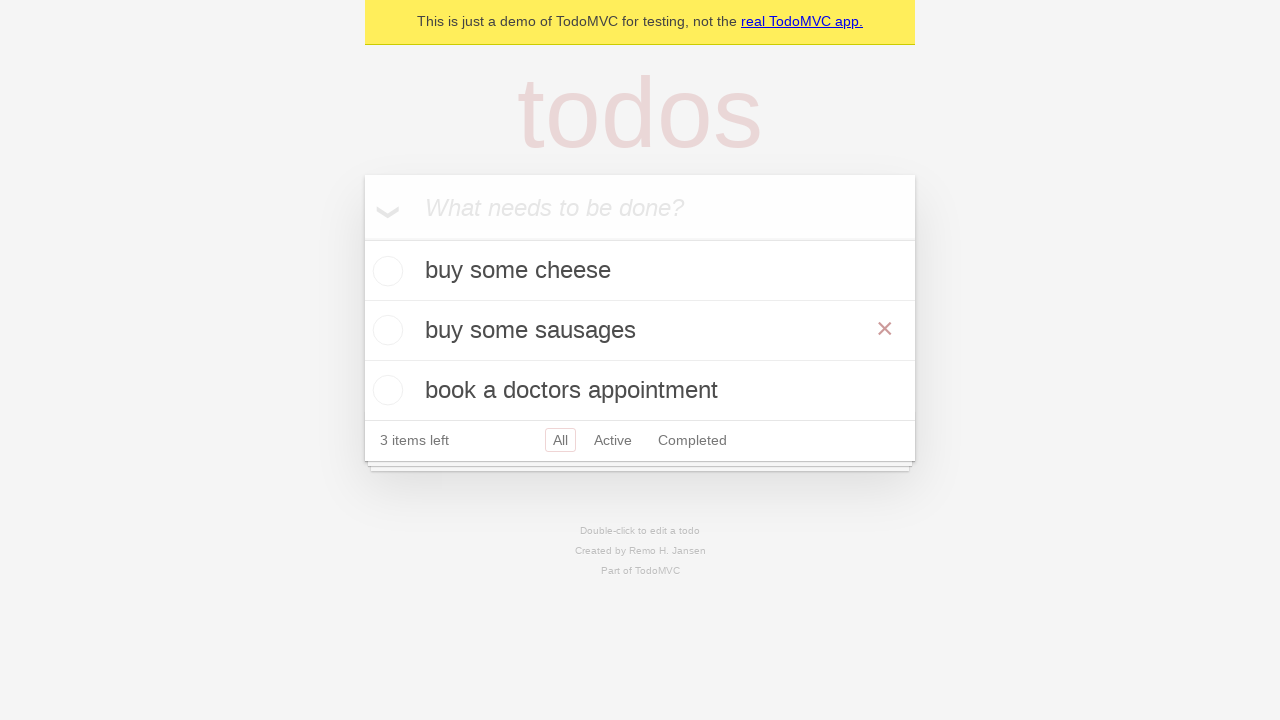

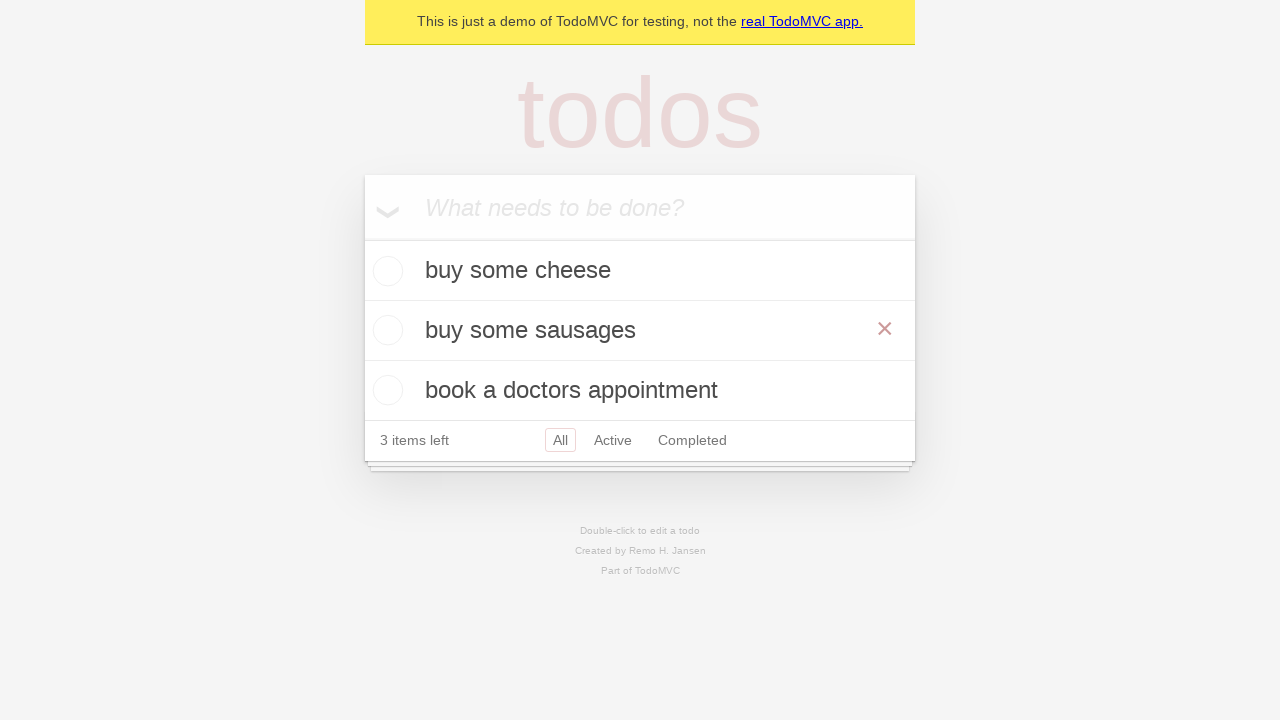